Tests window switching functionality by opening a new window, verifying content in both windows, and switching between them

Starting URL: https://the-internet.herokuapp.com/windows

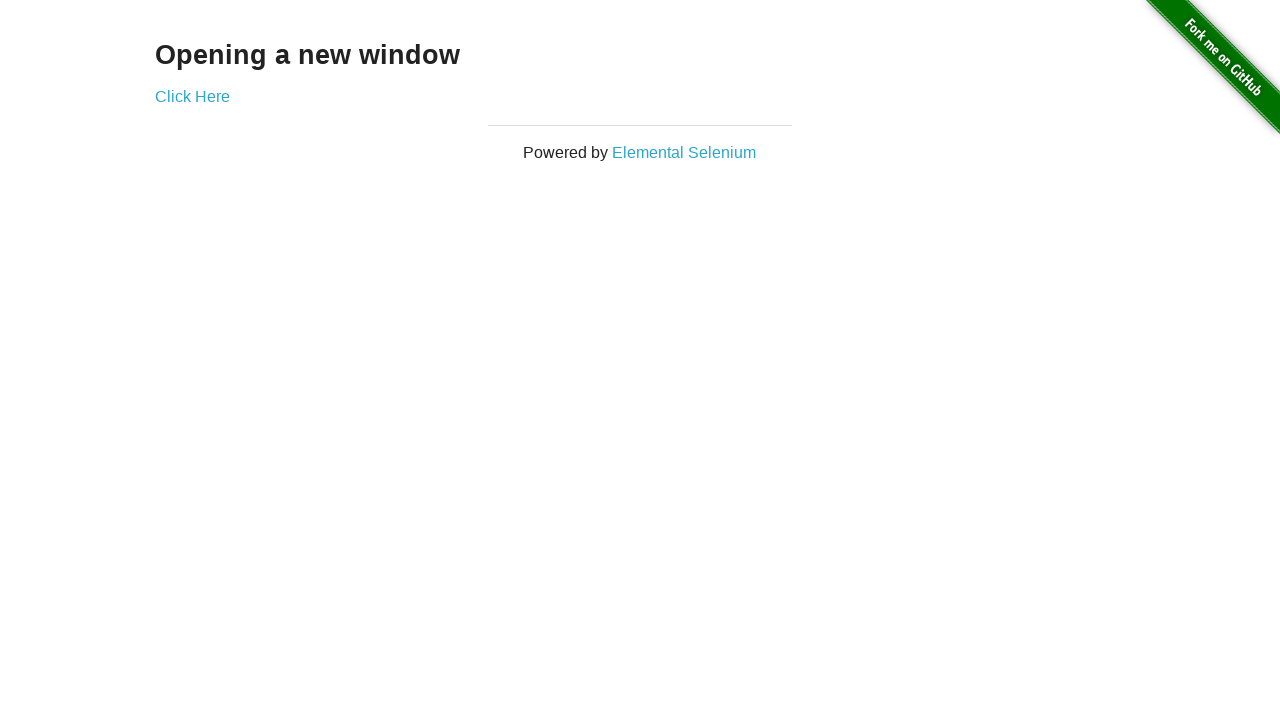

Retrieved h3 text content from first page
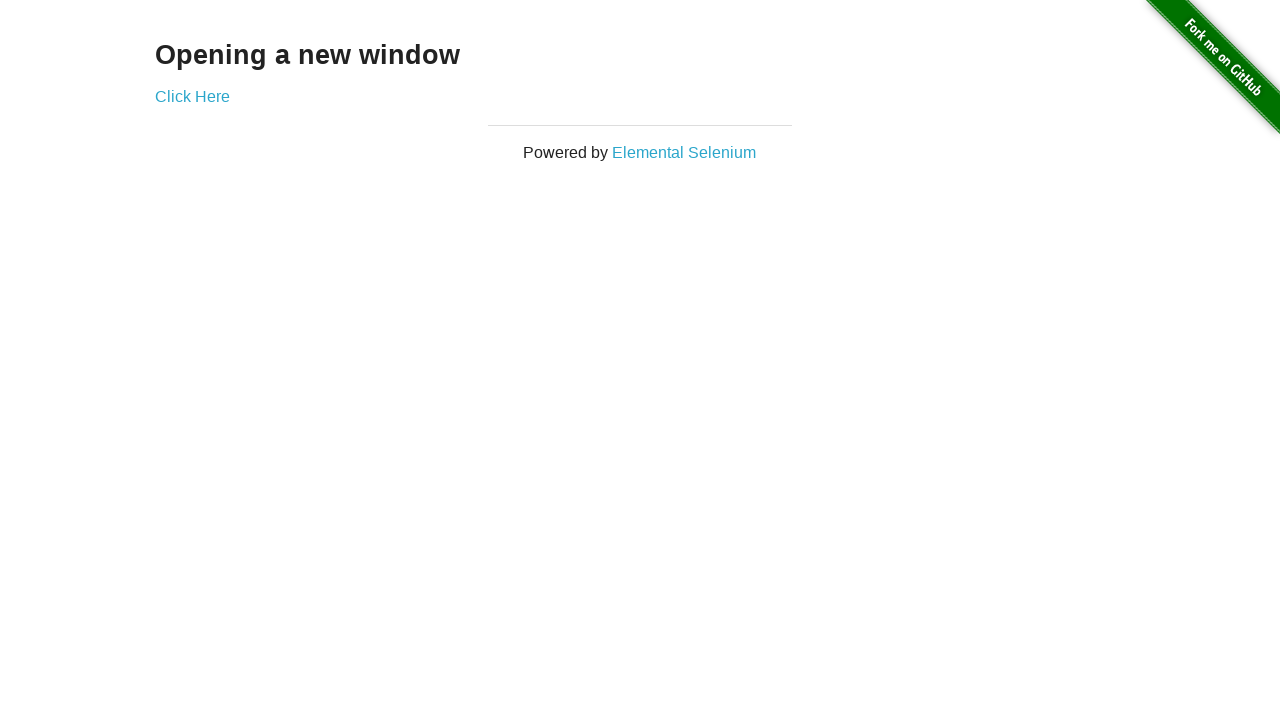

Verified h3 text is 'Opening a new window'
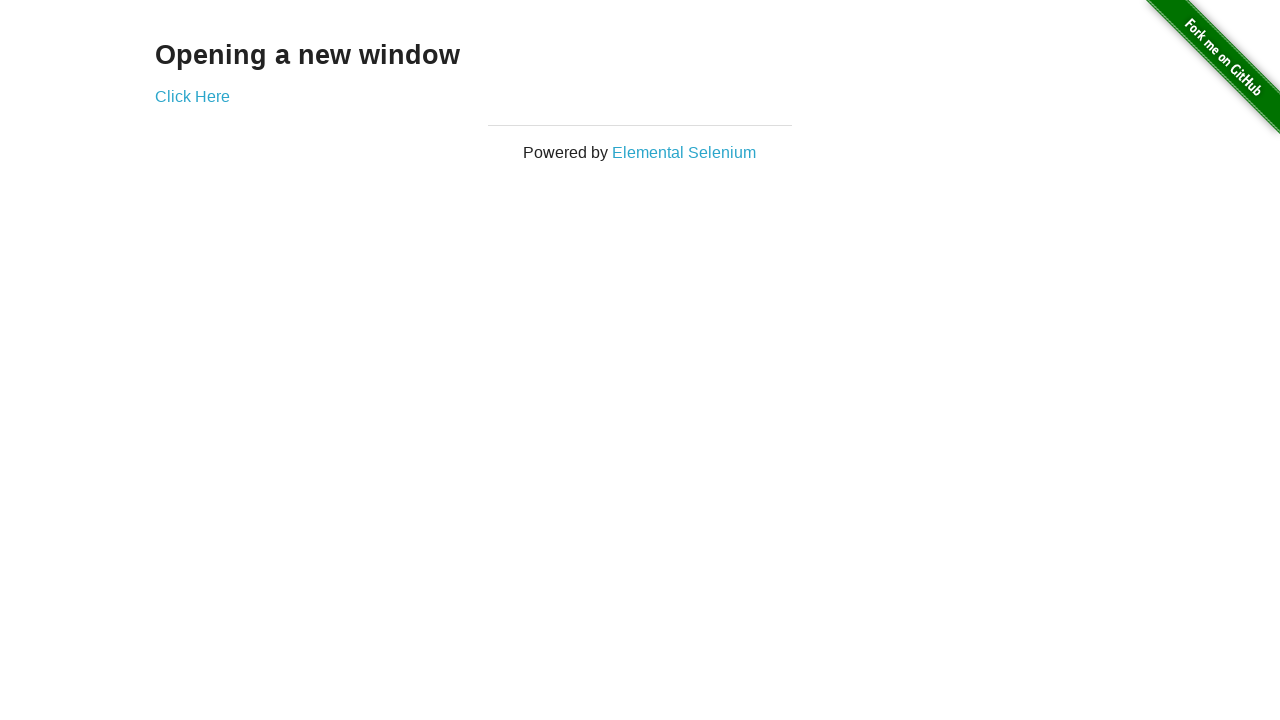

Verified page title is 'The Internet'
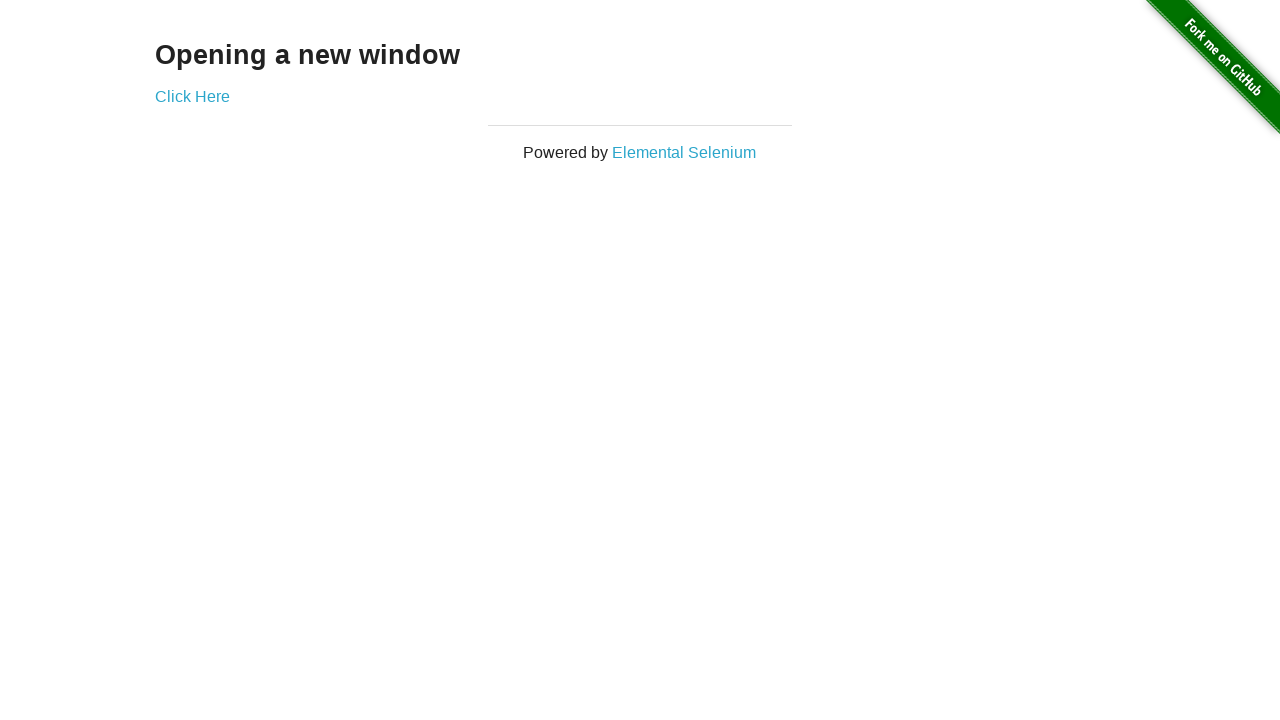

Clicked 'Click Here' link to open new window at (192, 96) on text='Click Here'
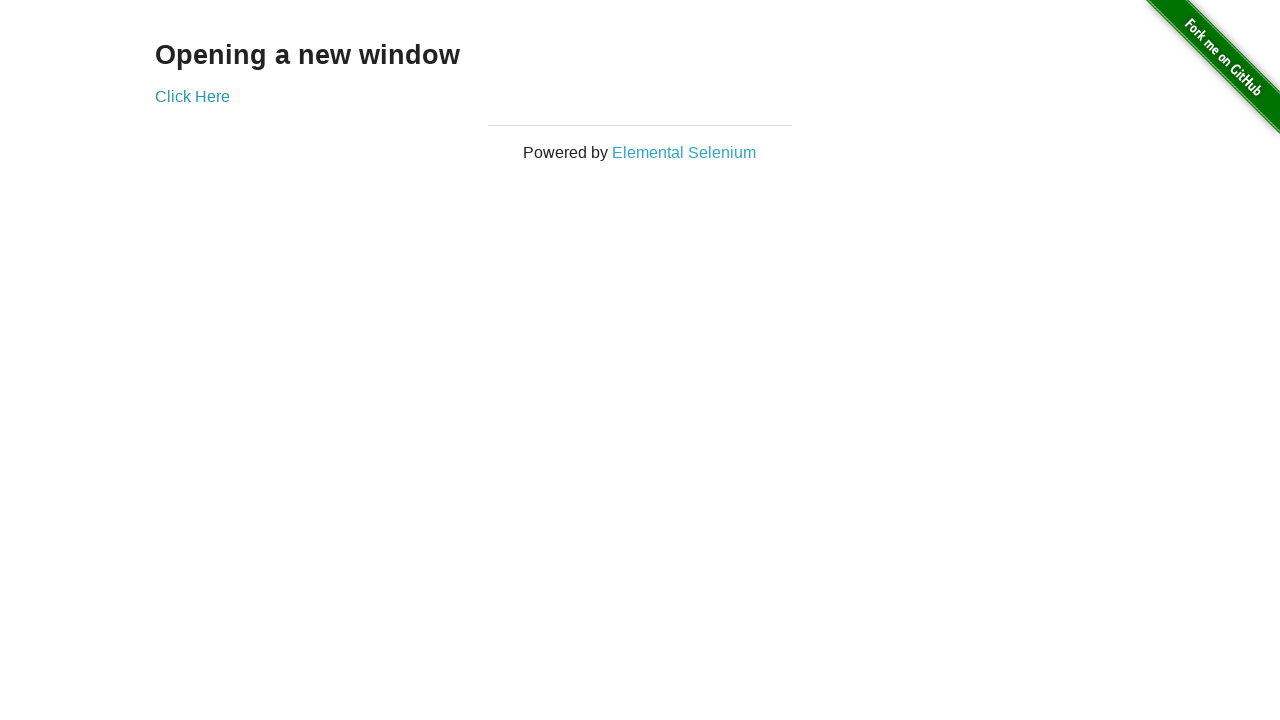

New window opened and captured
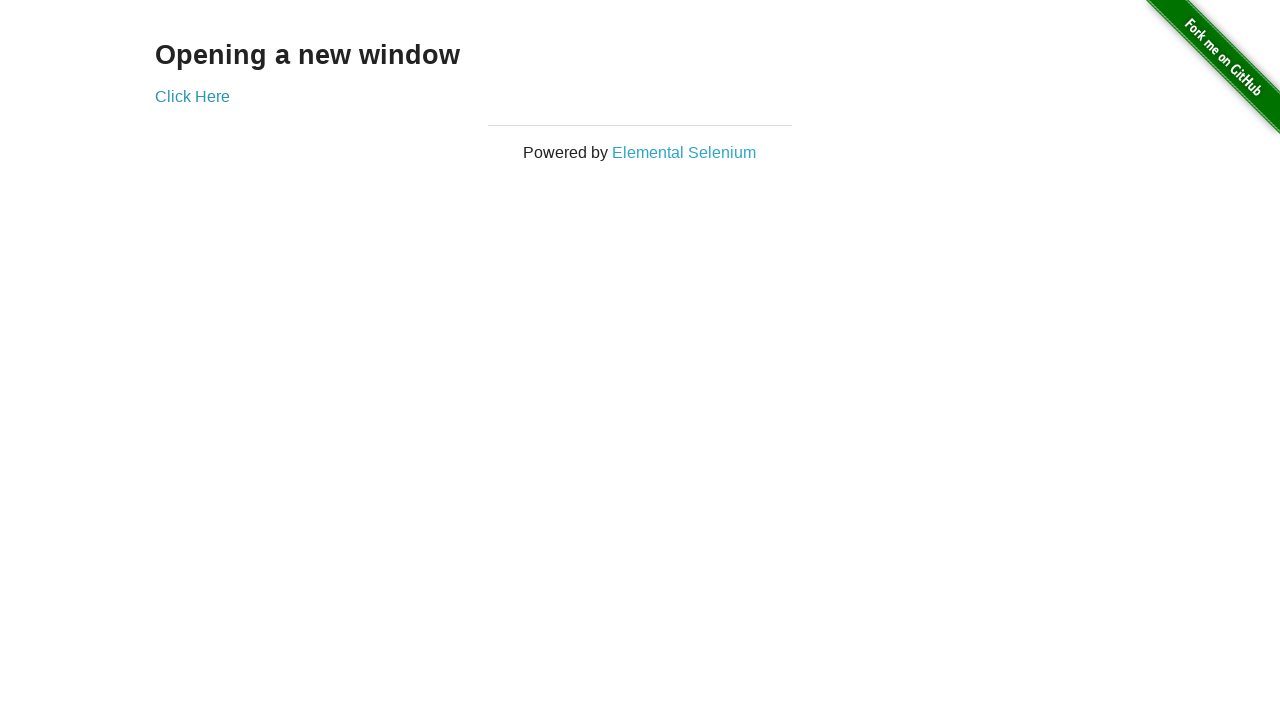

New window page load state completed
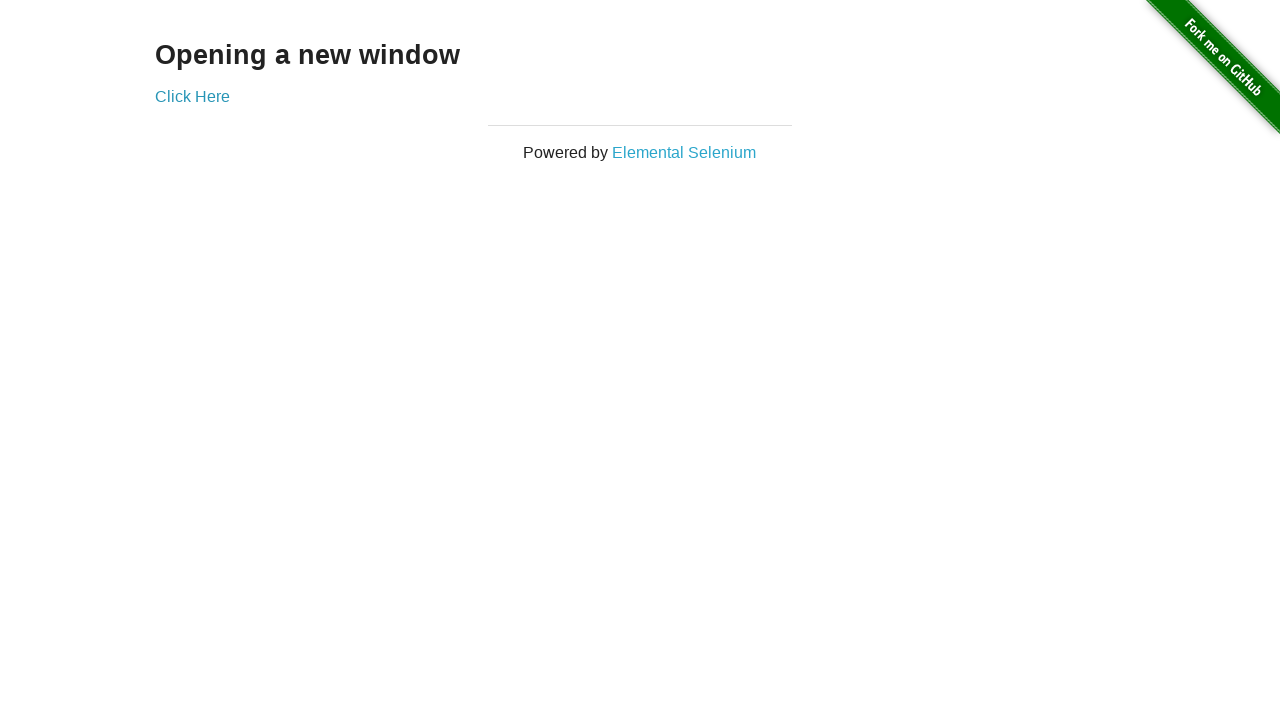

Verified new window page title is 'New Window'
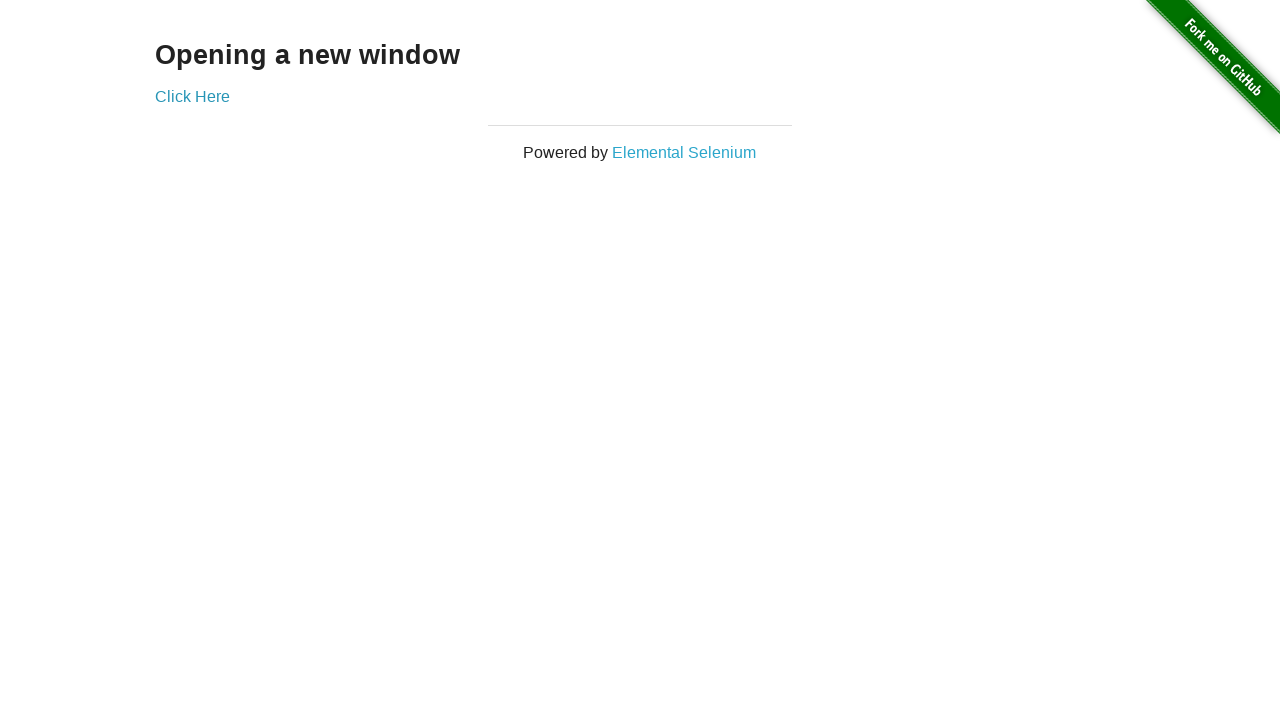

Retrieved h3 text content from new window
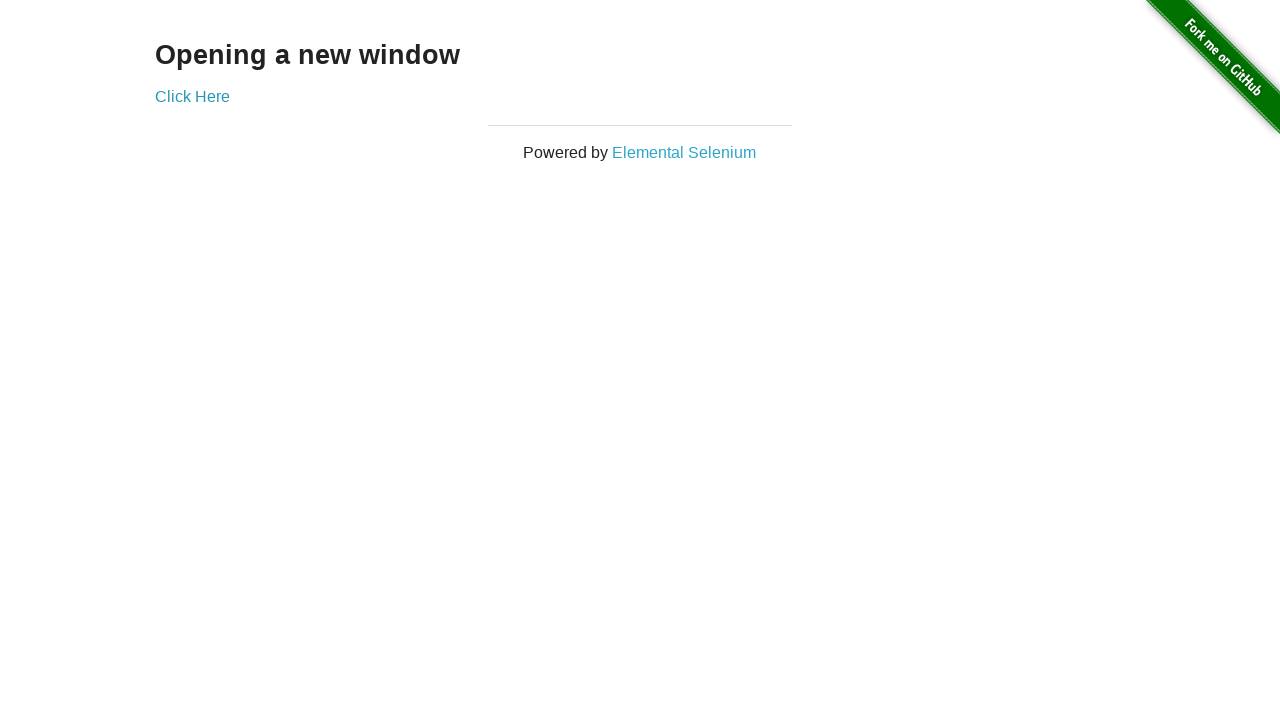

Verified h3 text in new window is 'New Window'
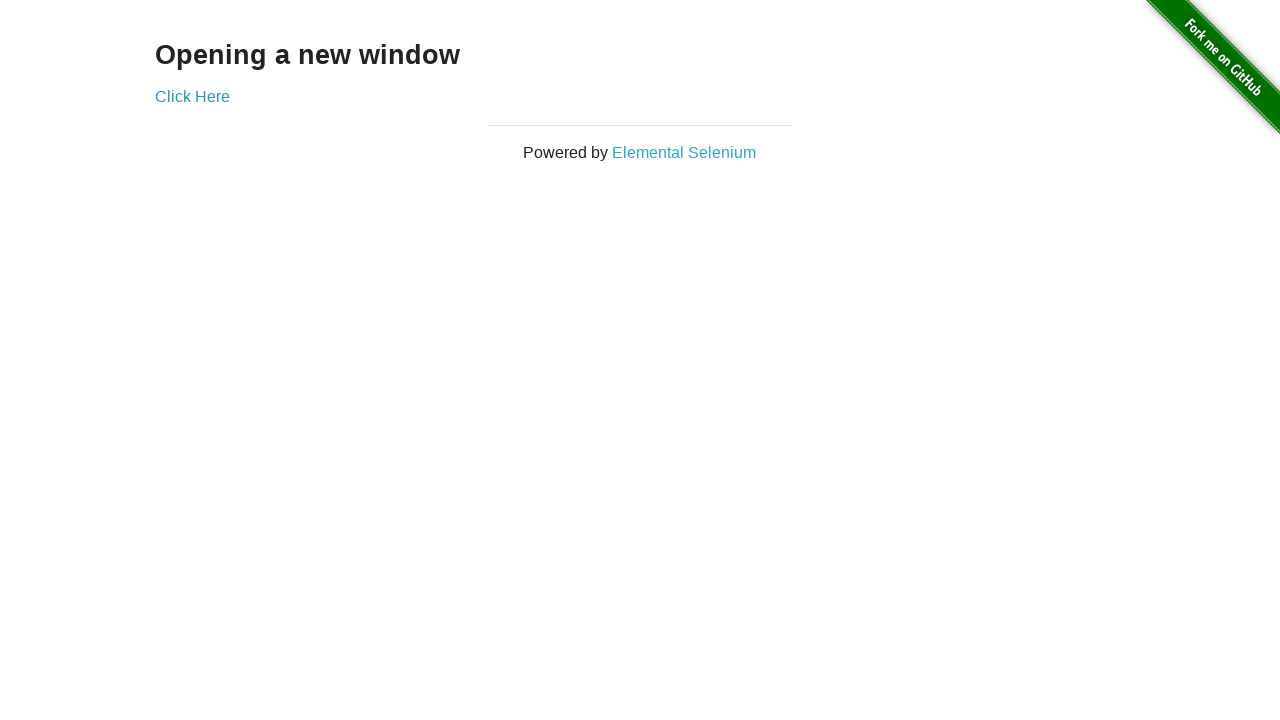

Brought first window to front
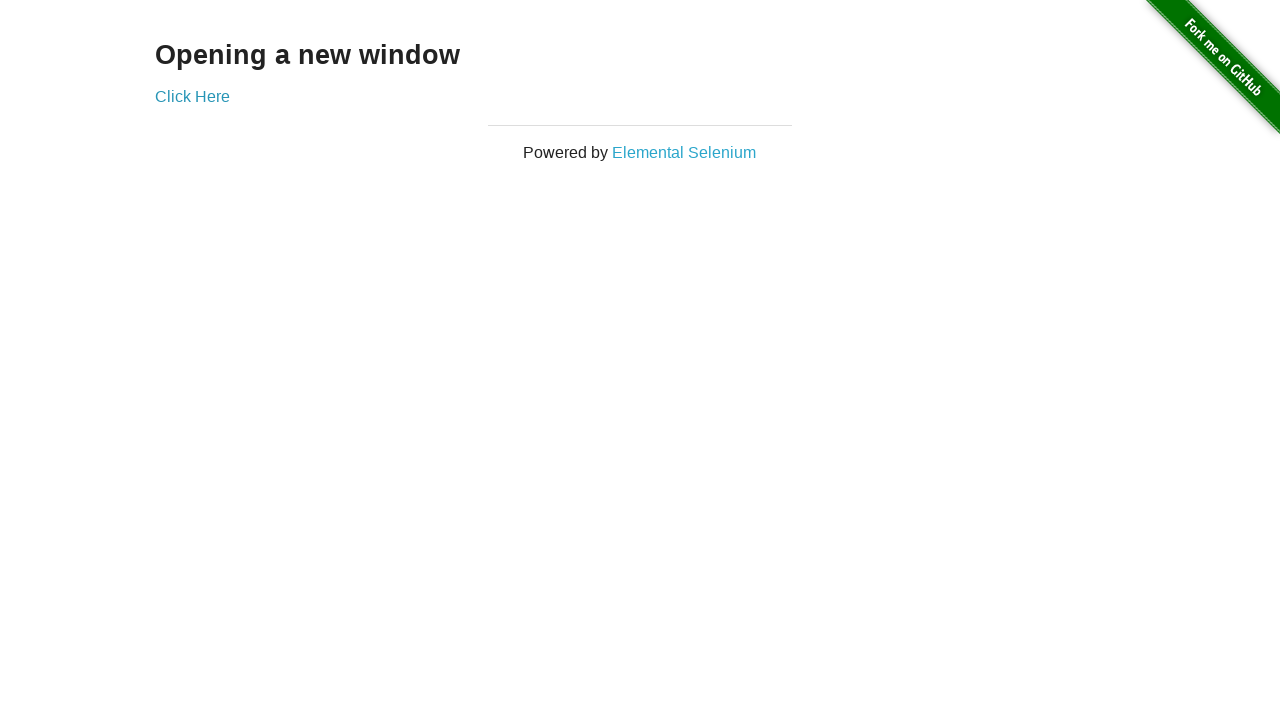

Verified first window title is 'The Internet' after switching back
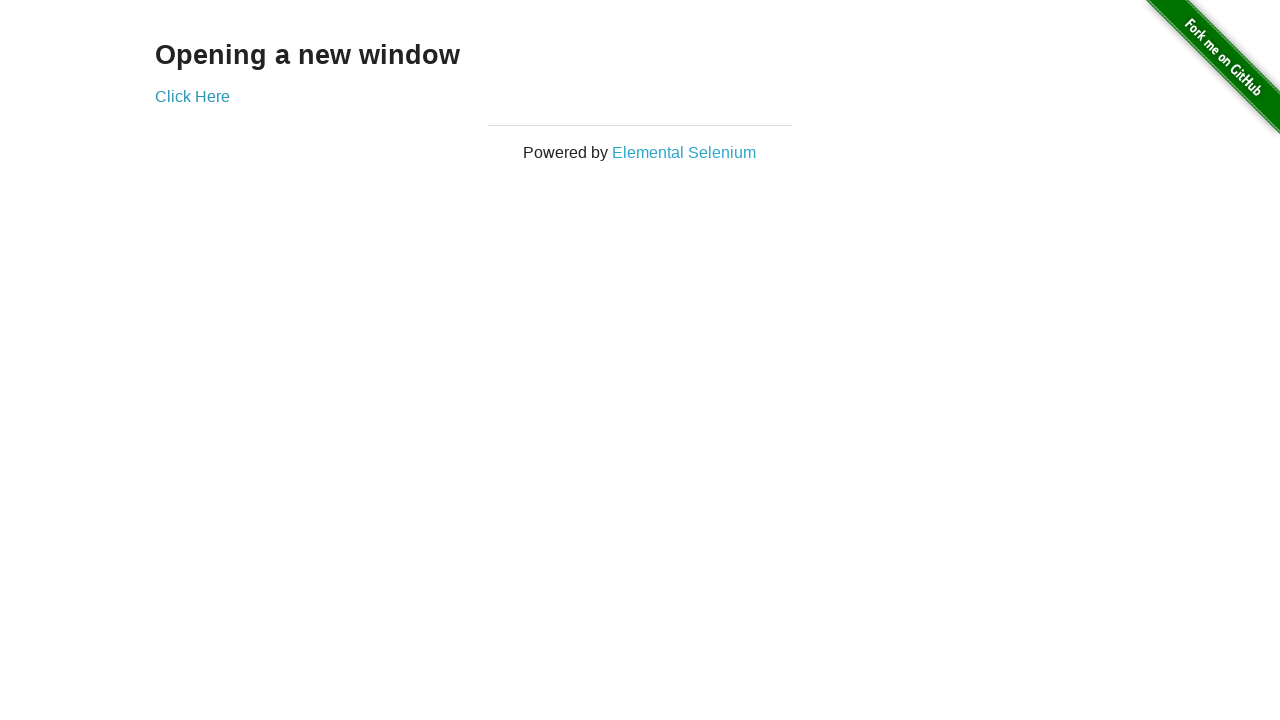

Closed the new window
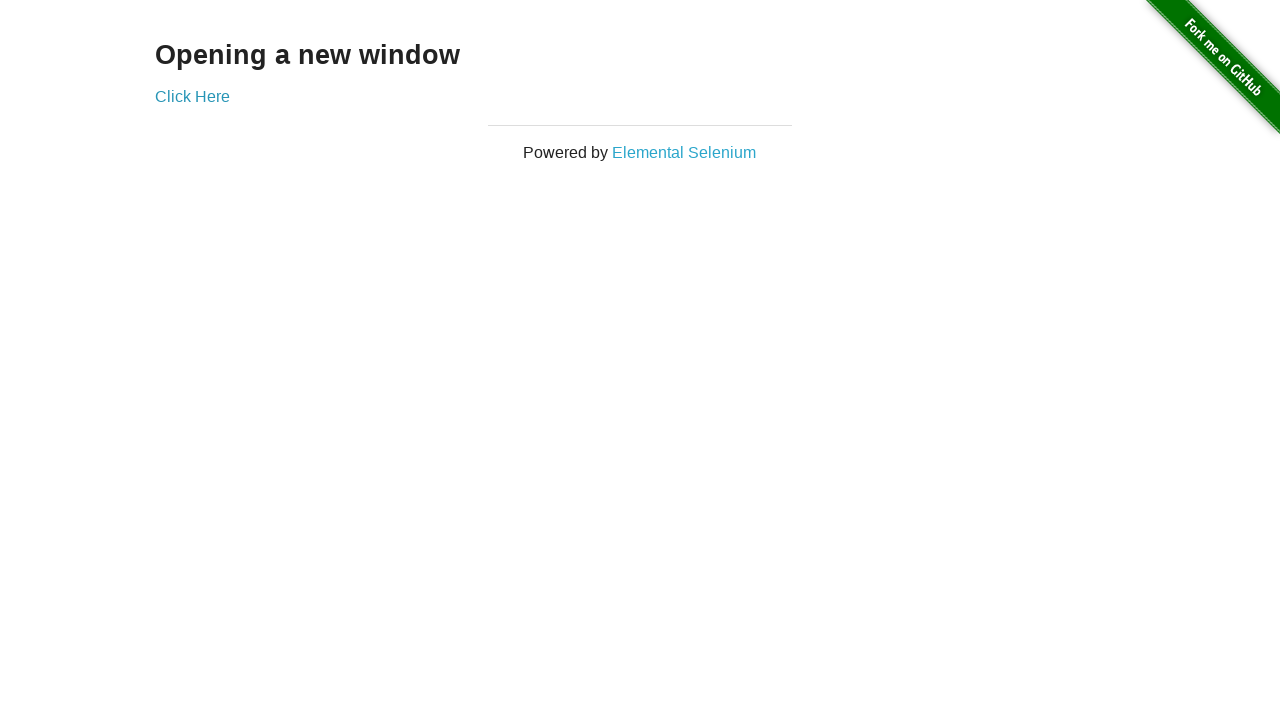

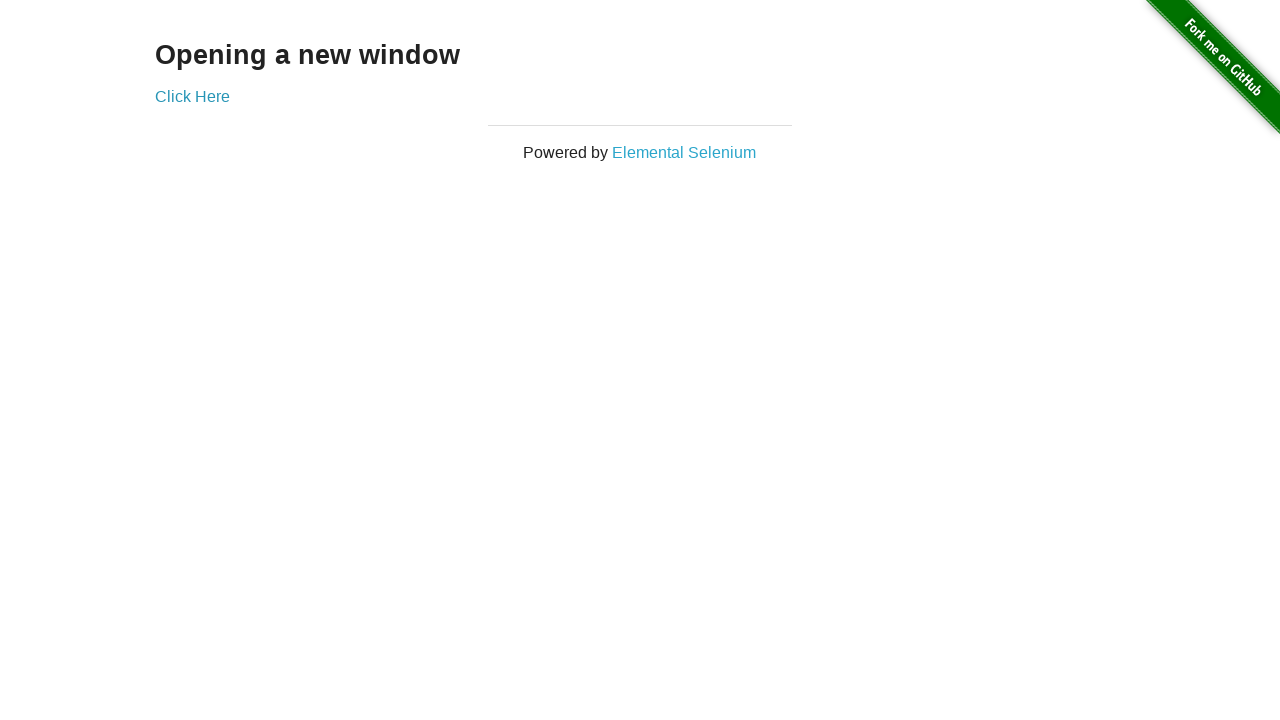